Creates a new paste on Pastebin by filling the text area, setting expiration time to 10 minutes, adding a title, and submitting the form

Starting URL: https://pastebin.com/

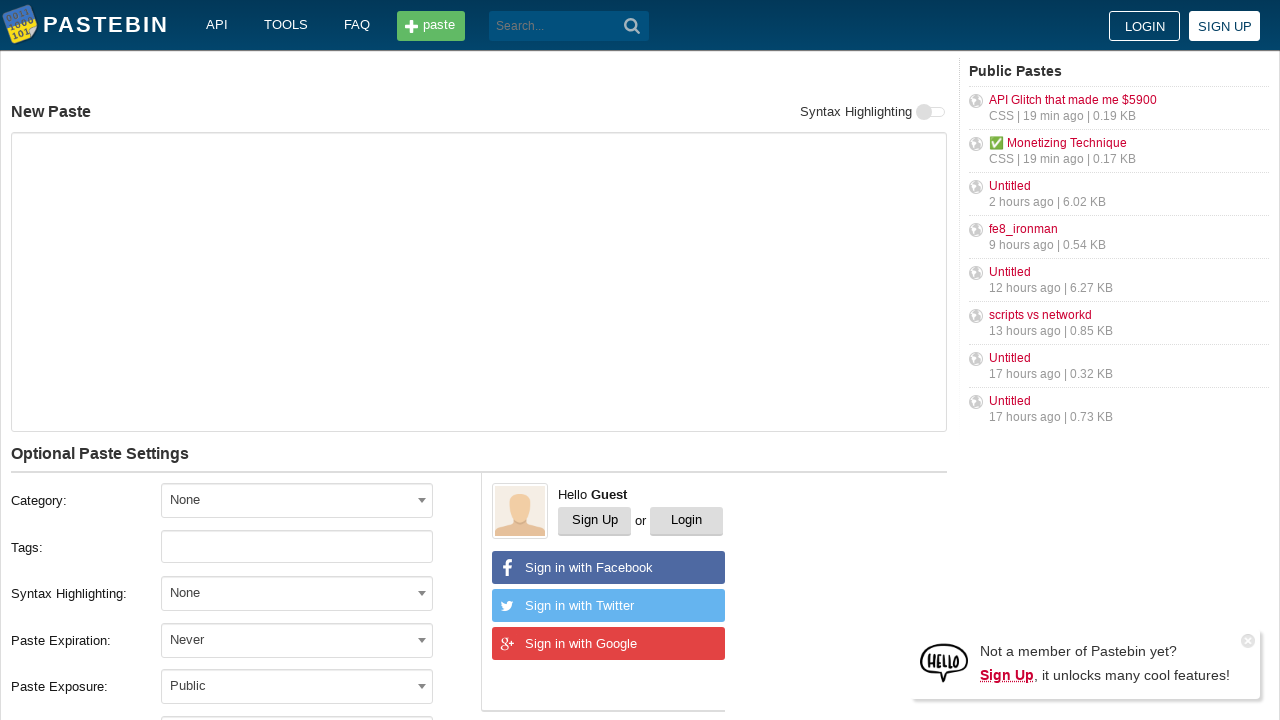

Filled paste content text area with 'Hello from Web Driver Sanjeev' on textarea[name='PostForm[text]']
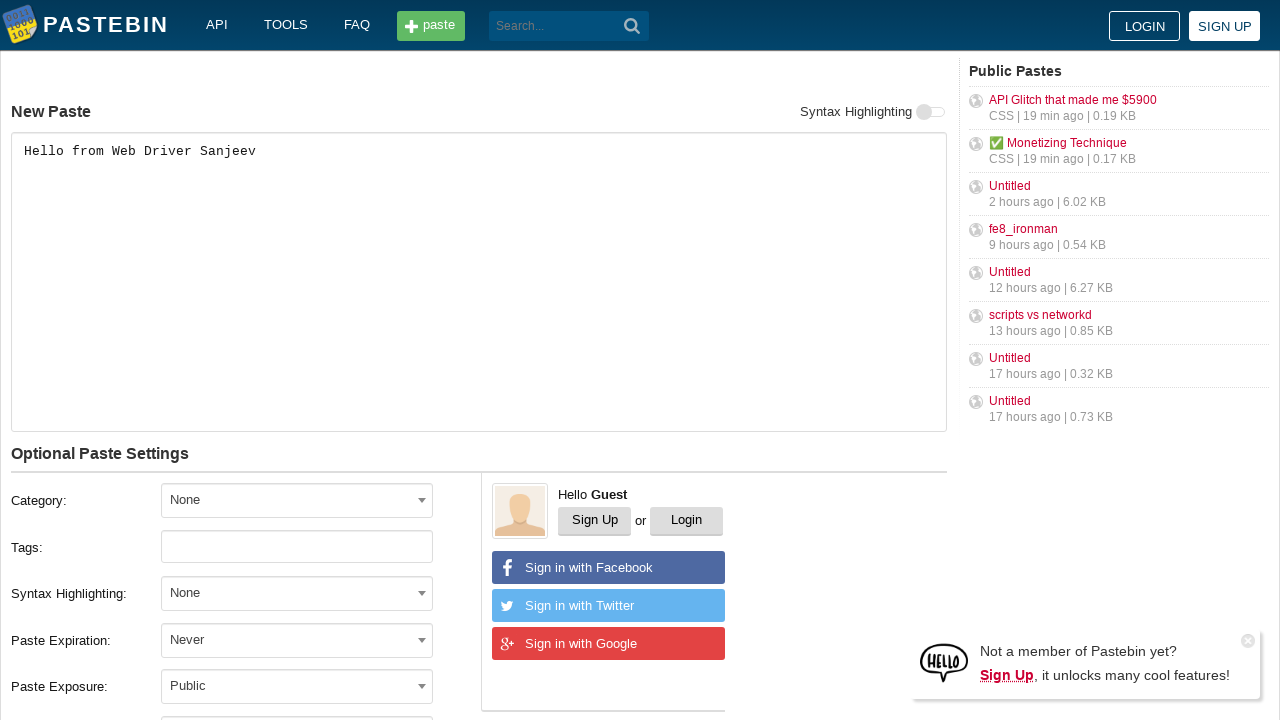

Scrolled down 350 pixels to reveal expiration dropdown
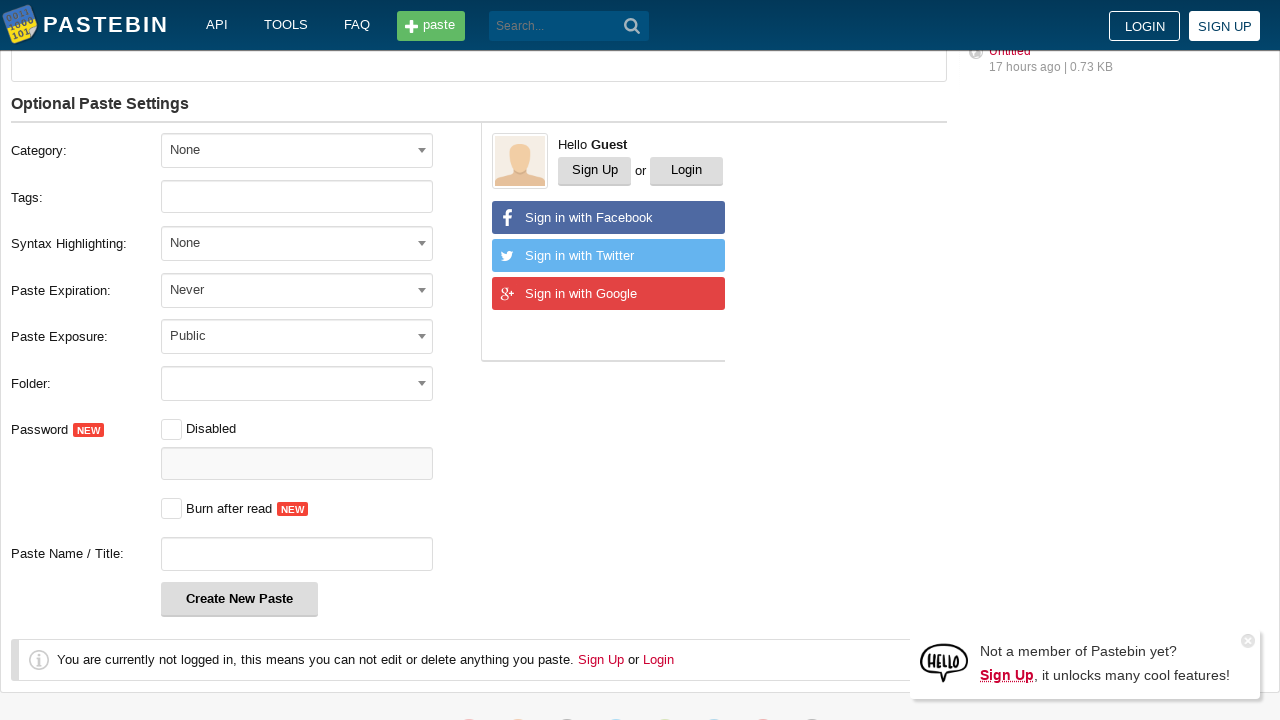

Clicked on the expiration time dropdown at (297, 290) on #select2-postform-expiration-container
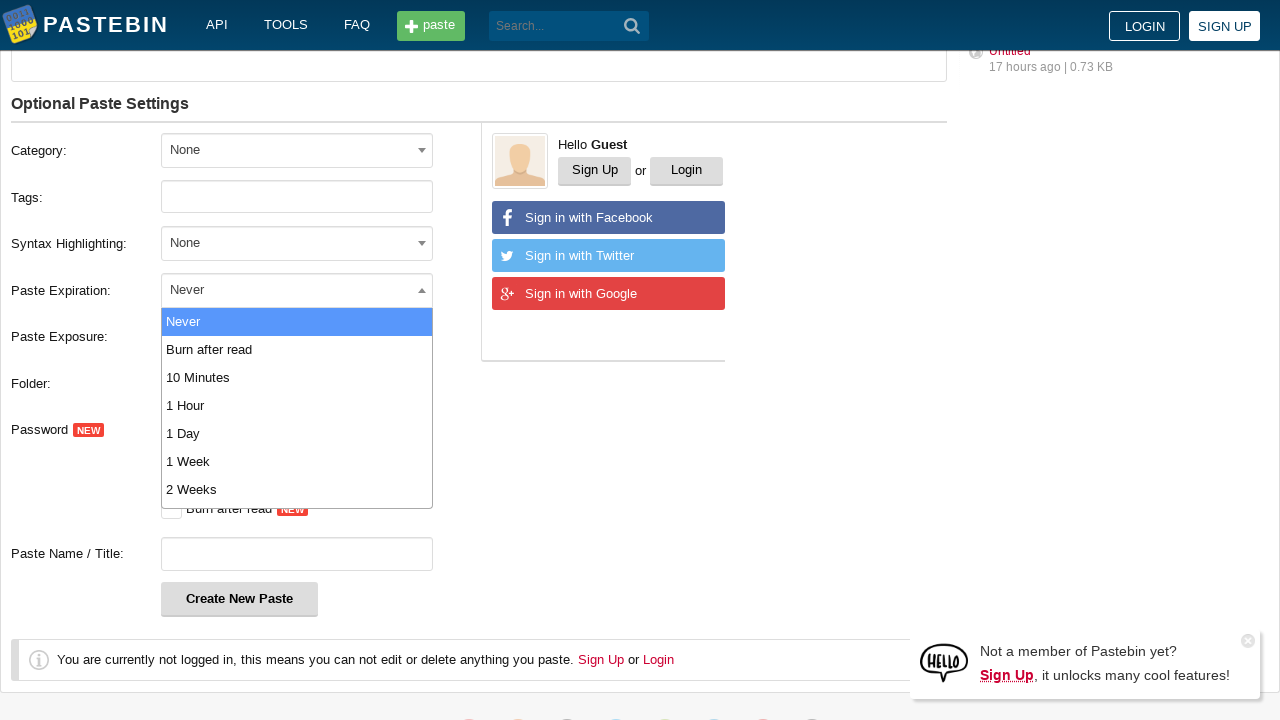

Selected '10 Minutes' from the expiration dropdown at (297, 378) on xpath=//span[@class='select2-results']/ul/li[3]
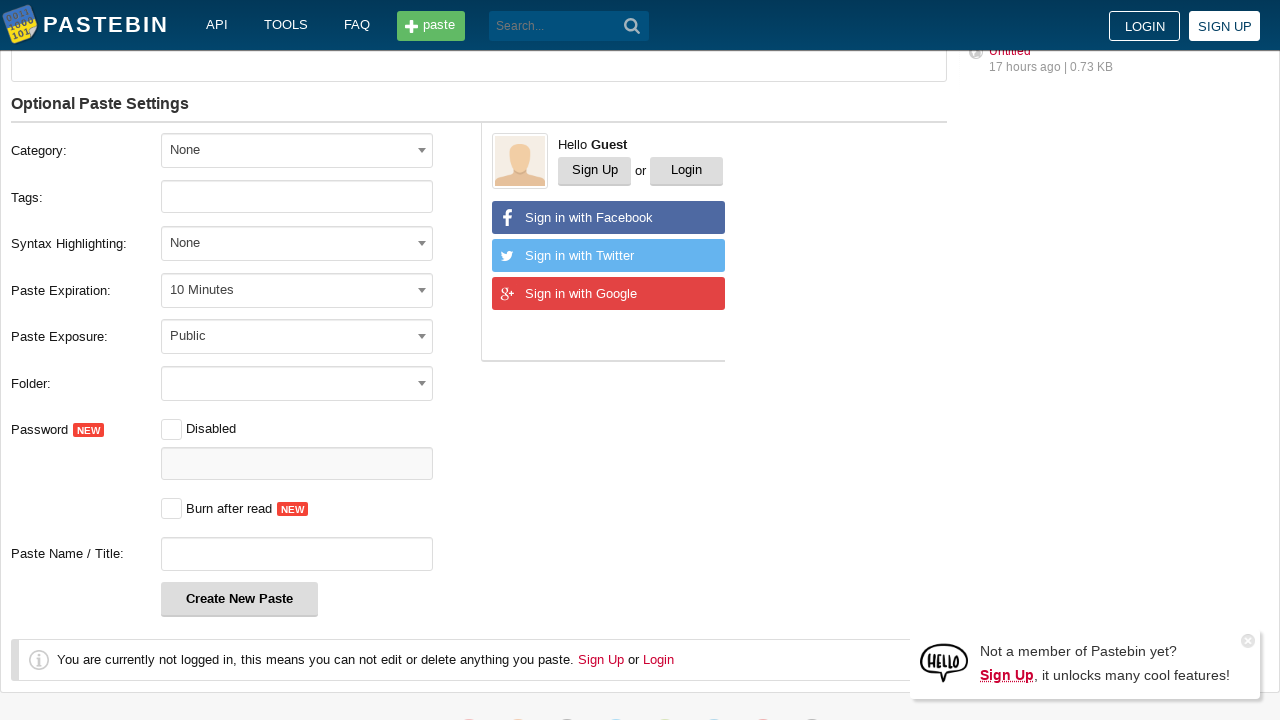

Filled paste title with 'Hello web from sanjeev' on #postform-name
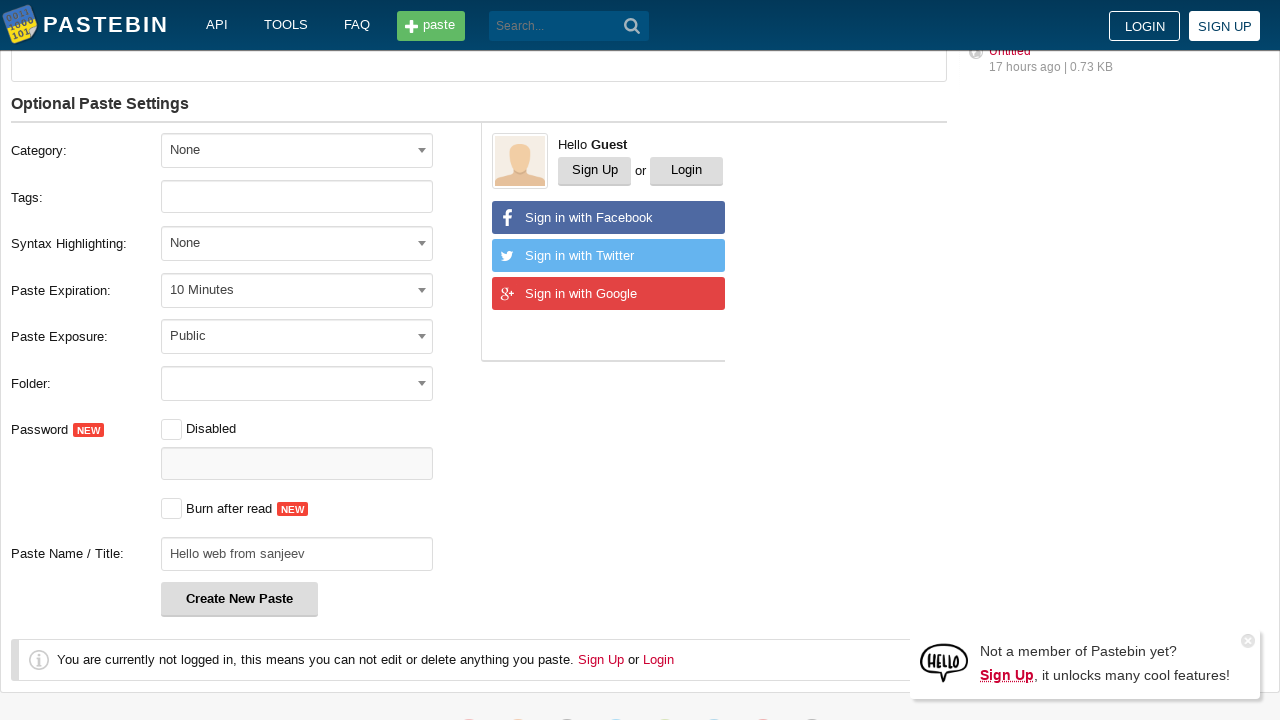

Clicked 'Create New Paste' button to submit the form at (240, 599) on xpath=//button[text()='Create New Paste']
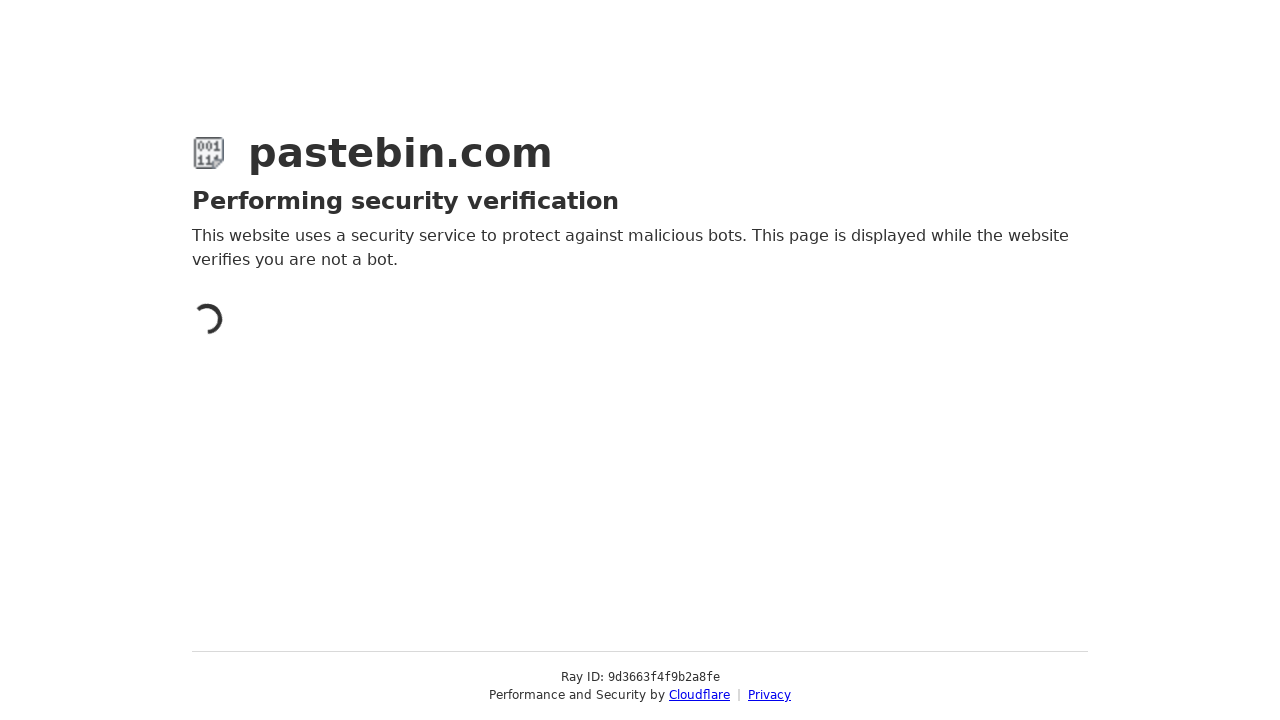

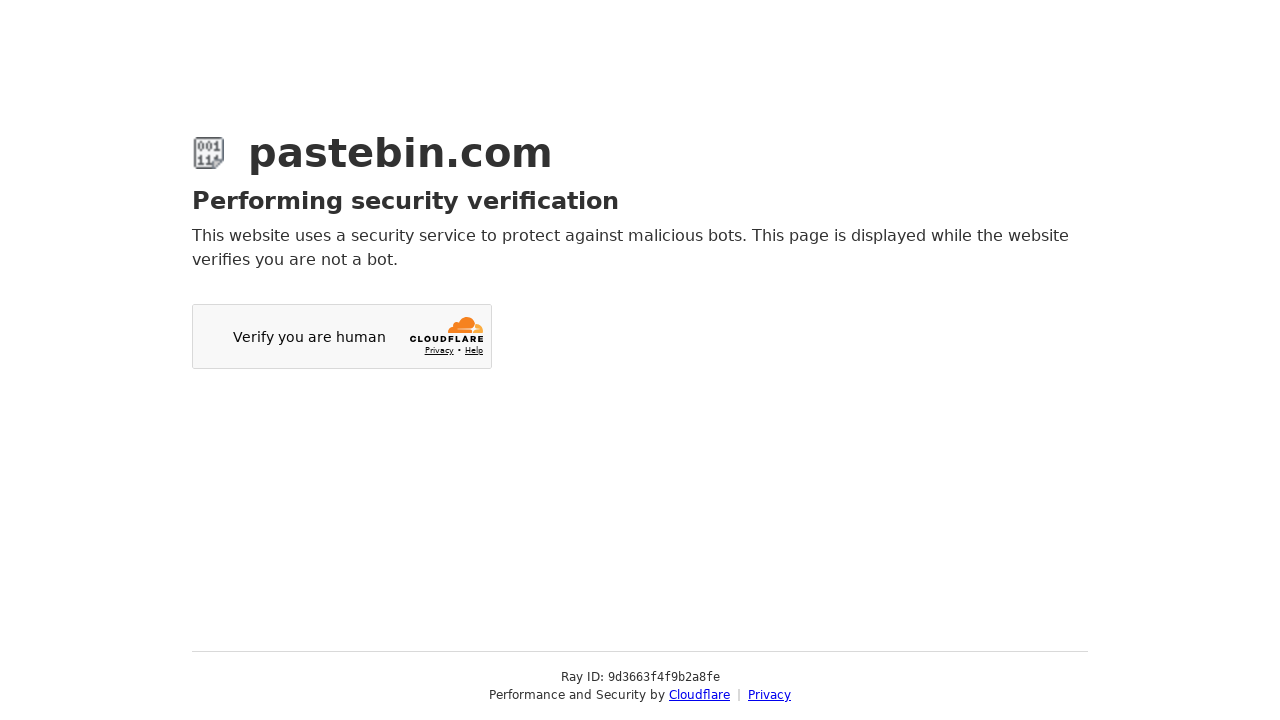